Clicks on the Demo Site link and verifies it opens the correct URL in a new tab

Starting URL: https://www.toolsqa.com/selenium-training/

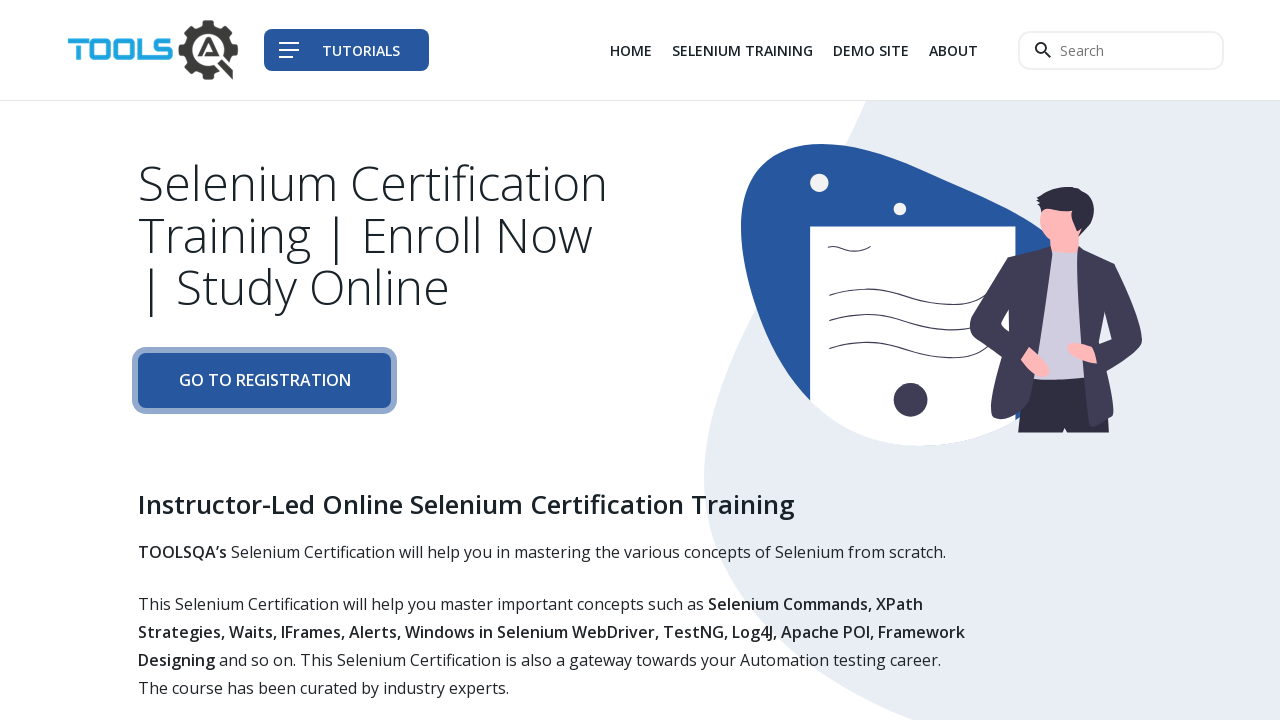

Clicked on Demo Site link (3rd item in the list) at (871, 50) on div.col-auto li:nth-child(3) a
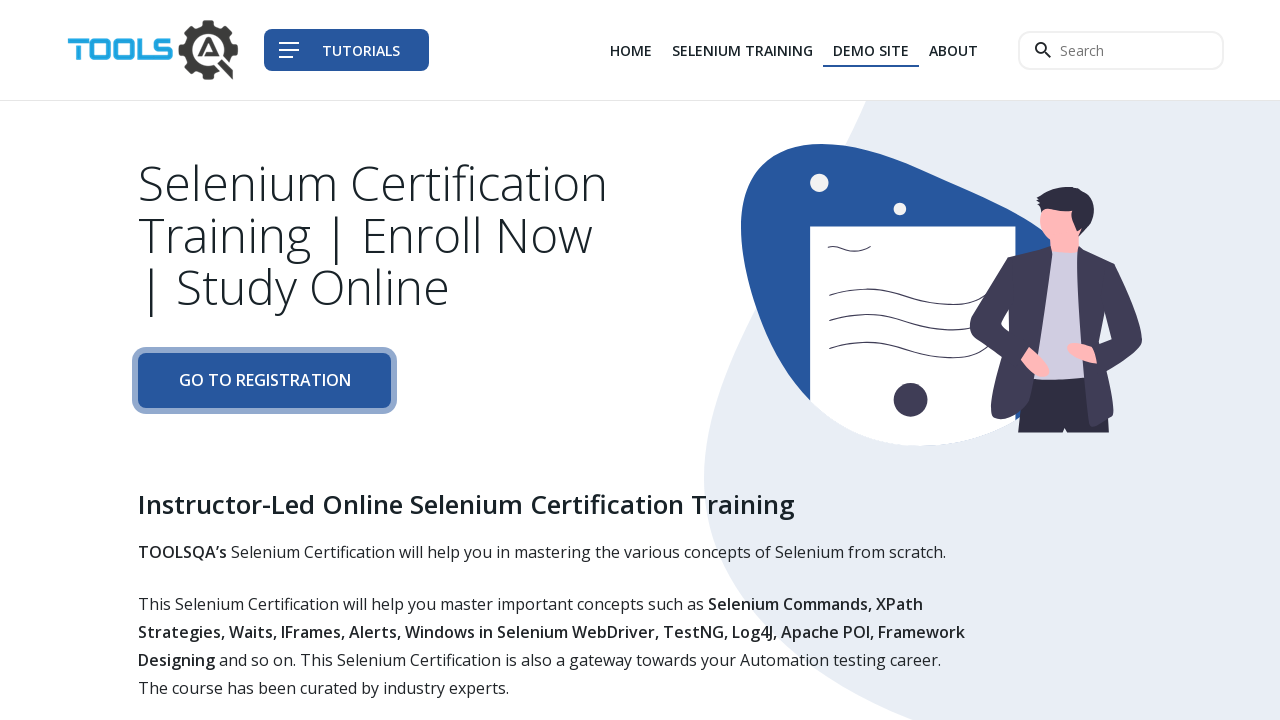

New page opened from Demo Site link click
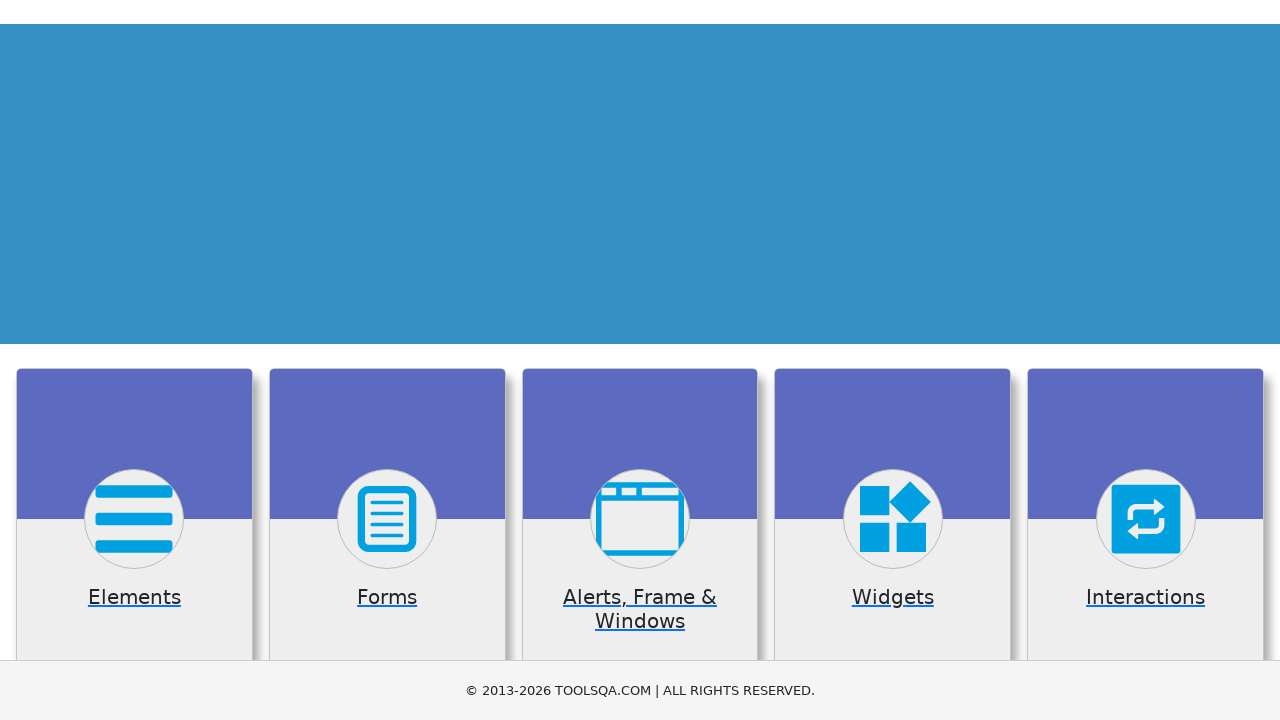

New page finished loading (domcontentloaded)
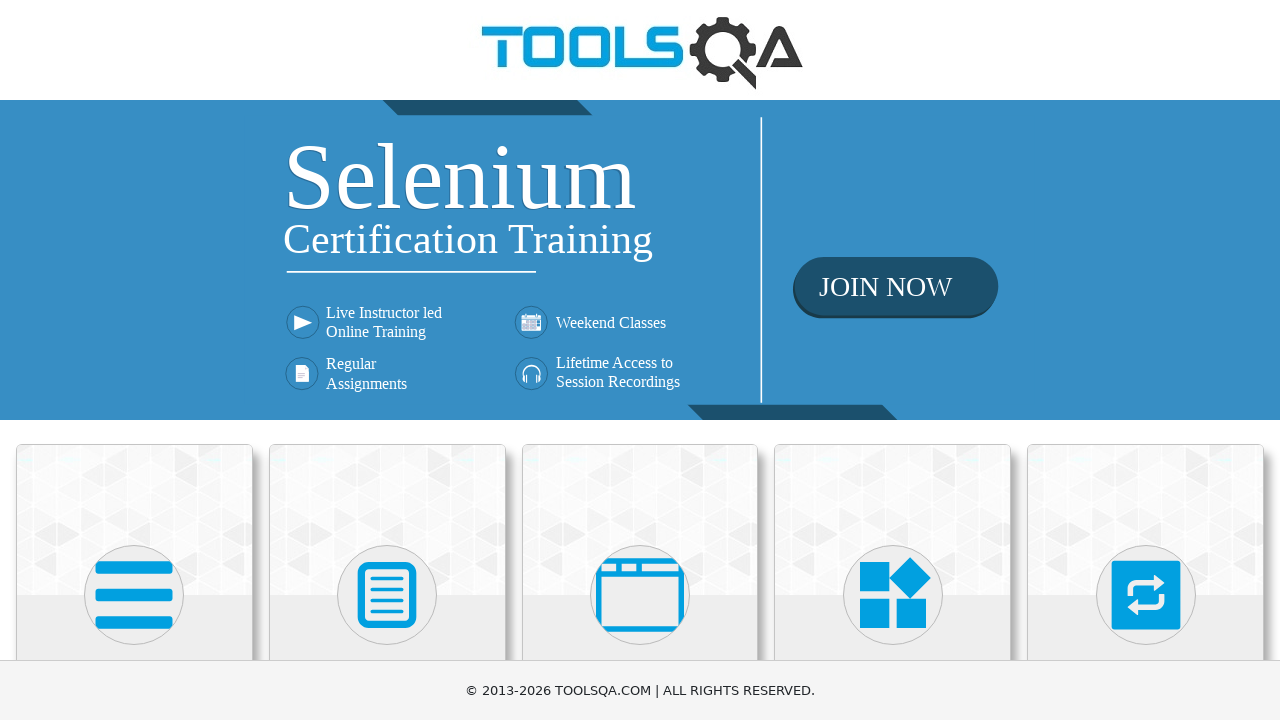

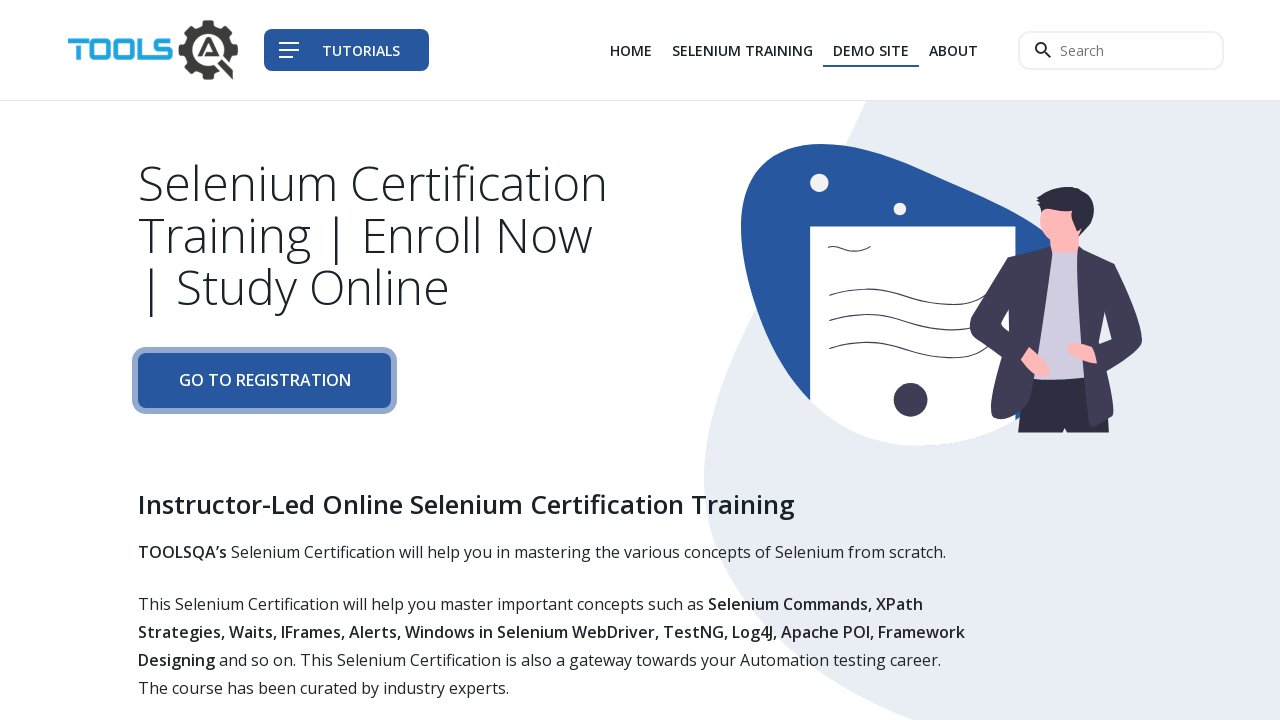